Tests a registration form by filling in first name, last name, and email fields, then submitting the form and verifying successful registration message

Starting URL: http://suninjuly.github.io/registration1.html

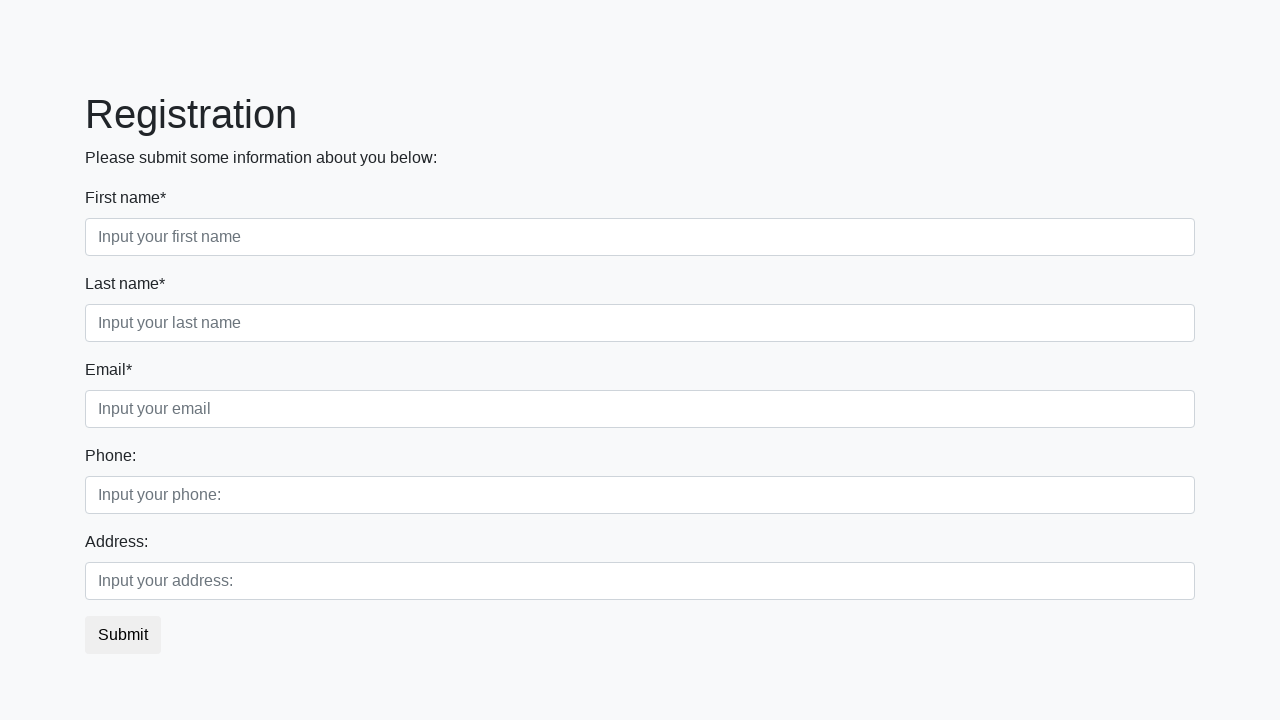

Navigated to registration form page
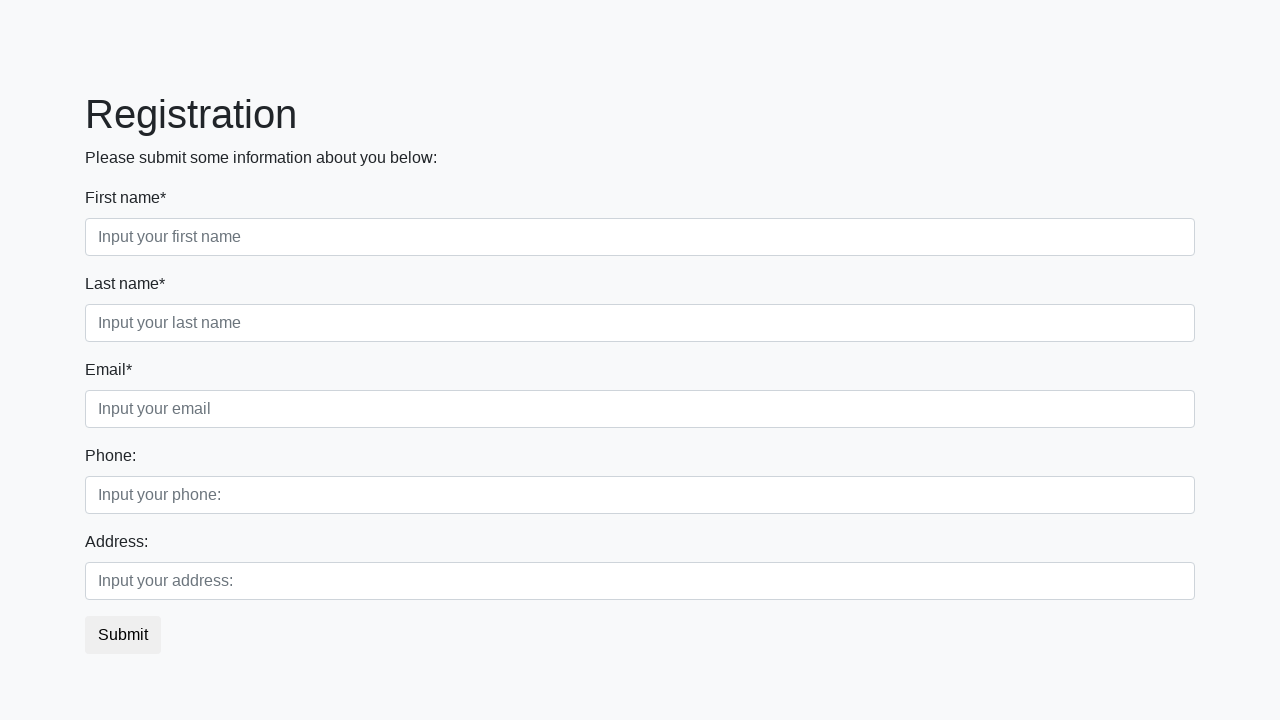

Filled first name field with 'alex' on input[placeholder='Input your first name']
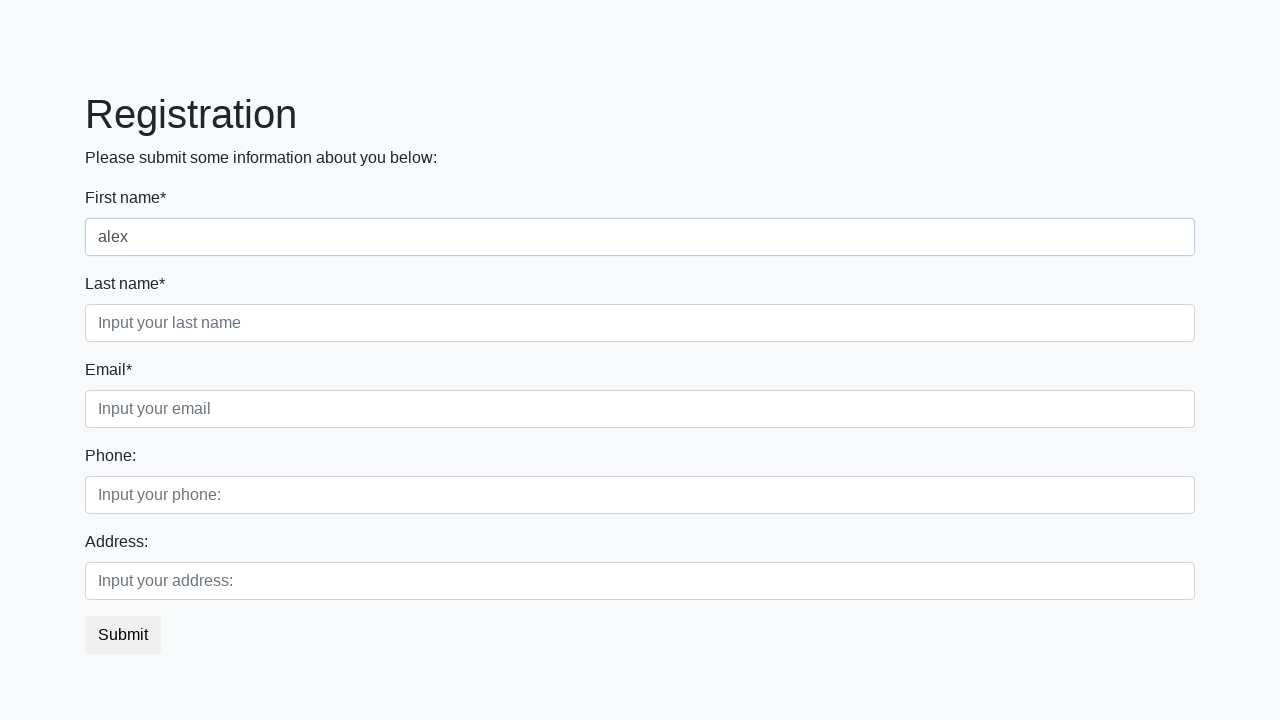

Filled last name field with 'ivanov' on input[placeholder='Input your last name']
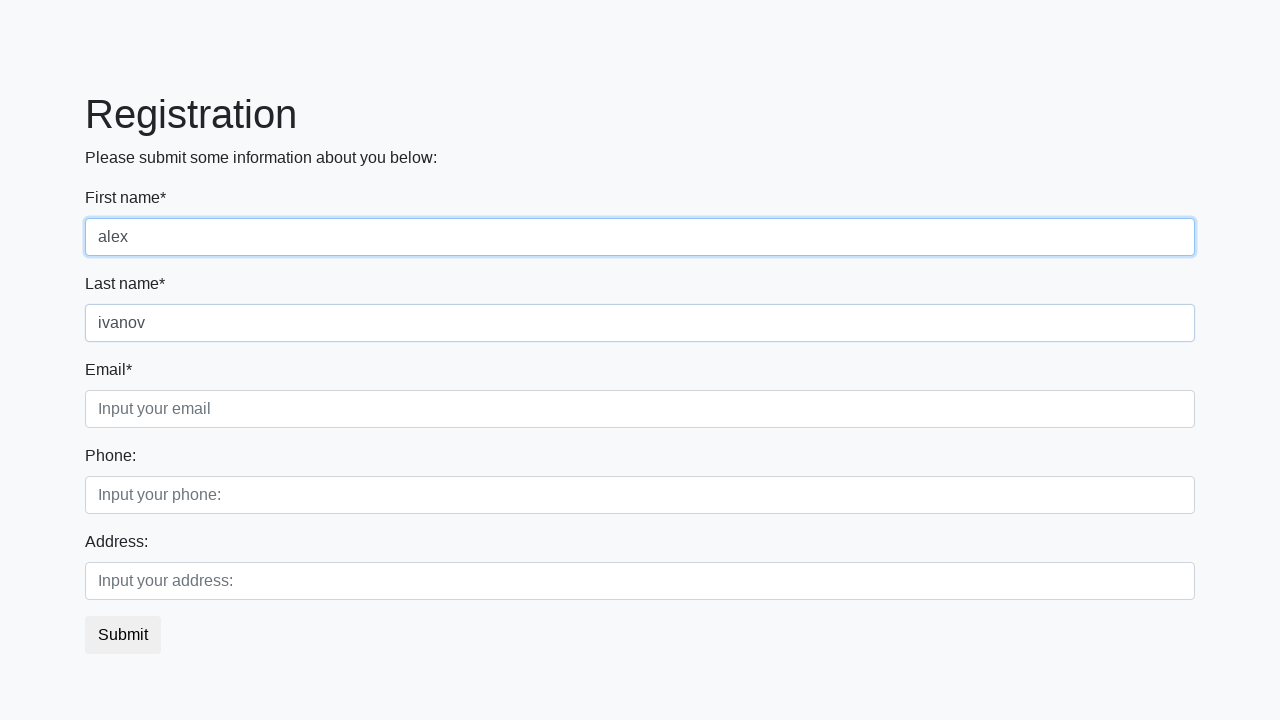

Filled email field with 'skdhlef@corfho.ru' on input[placeholder='Input your email']
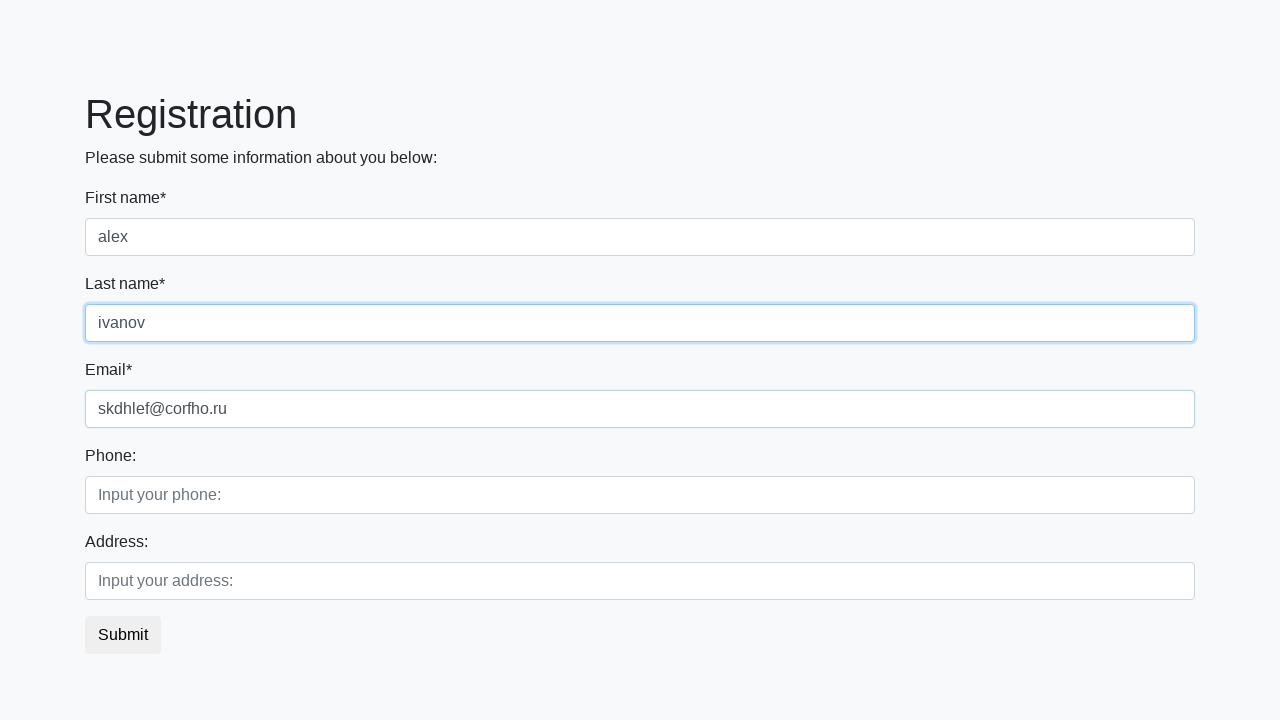

Clicked submit button to register at (123, 635) on button.btn
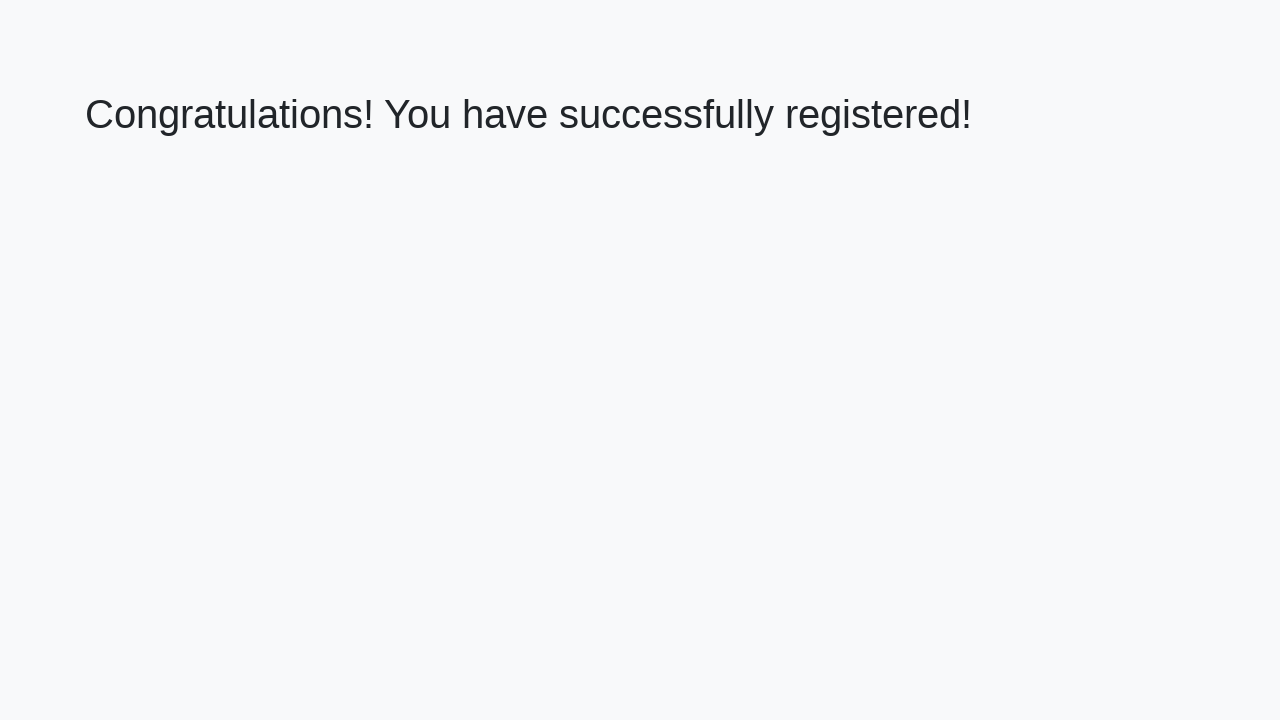

Success message appeared
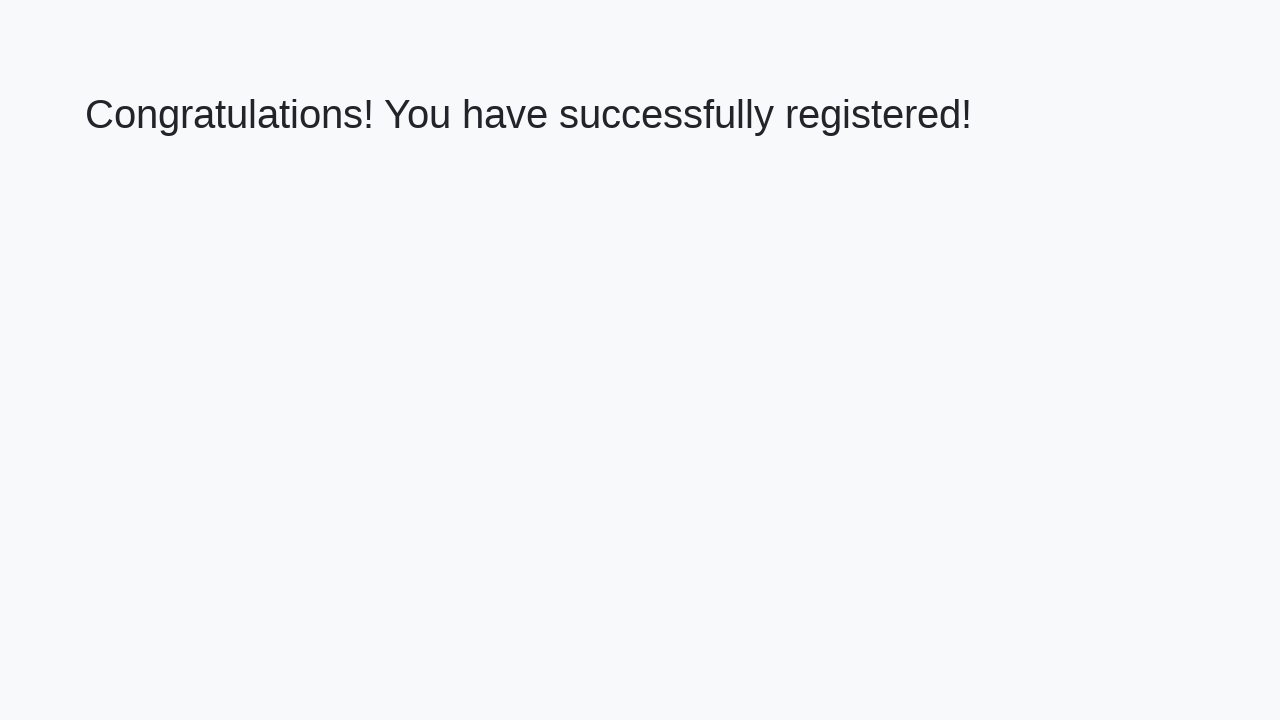

Retrieved success message text
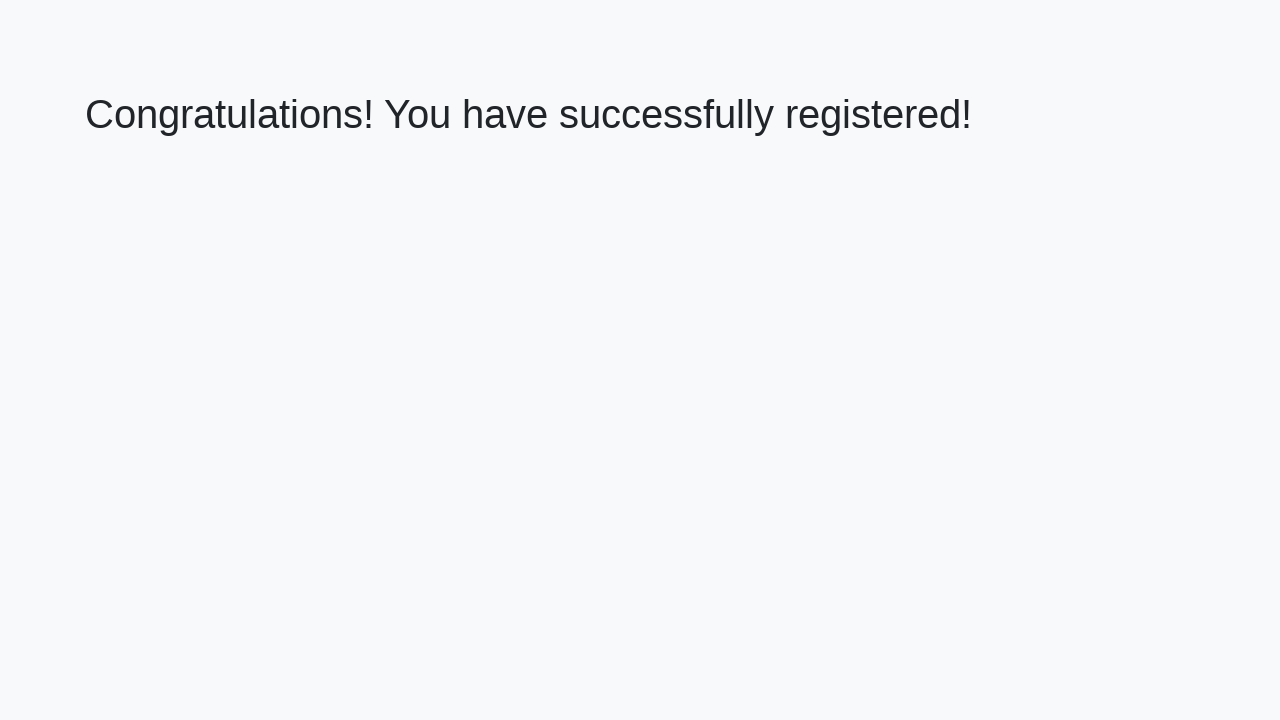

Verified success message: 'Congratulations! You have successfully registered!'
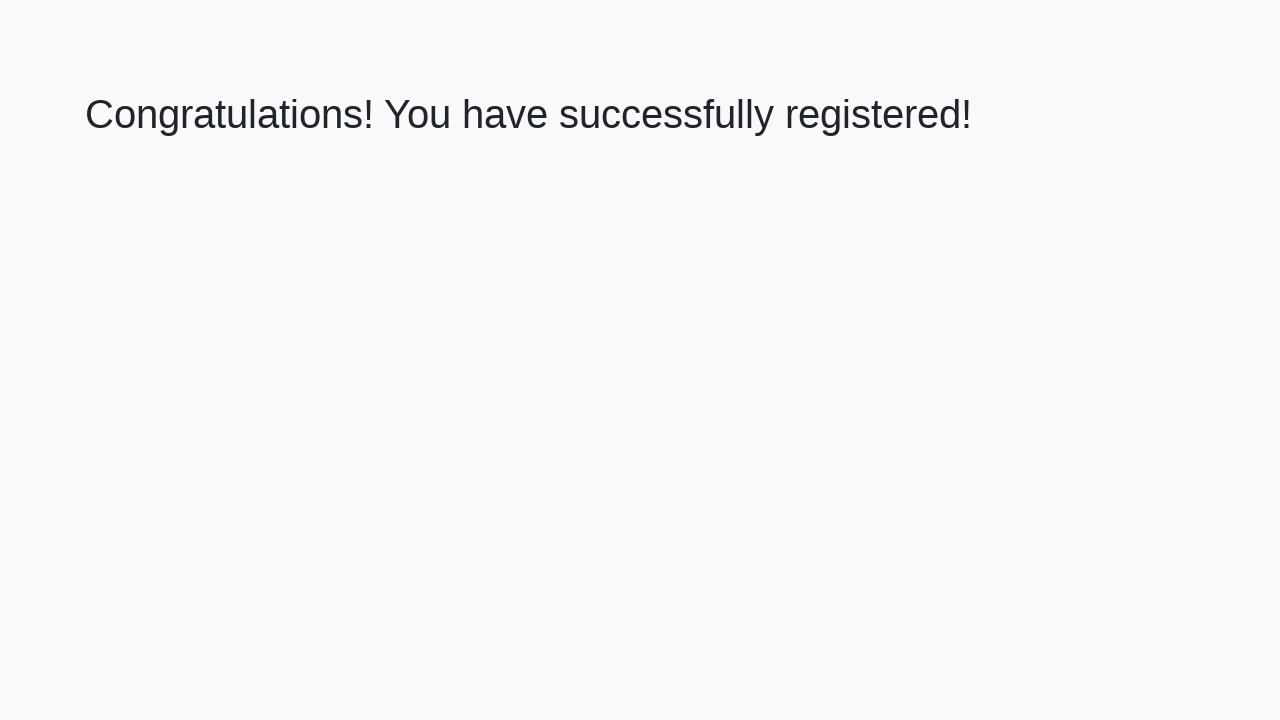

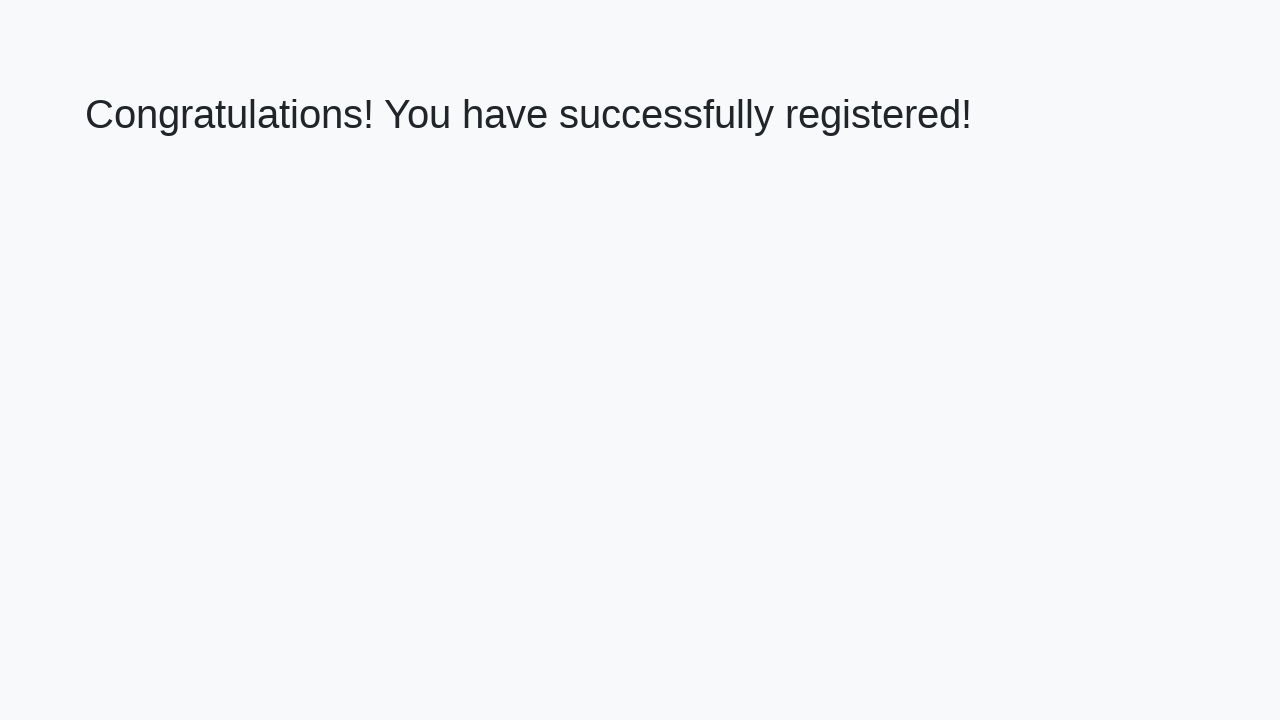